Tests that the date on past page matches the latest article's date

Starting URL: https://news.ycombinator.com/

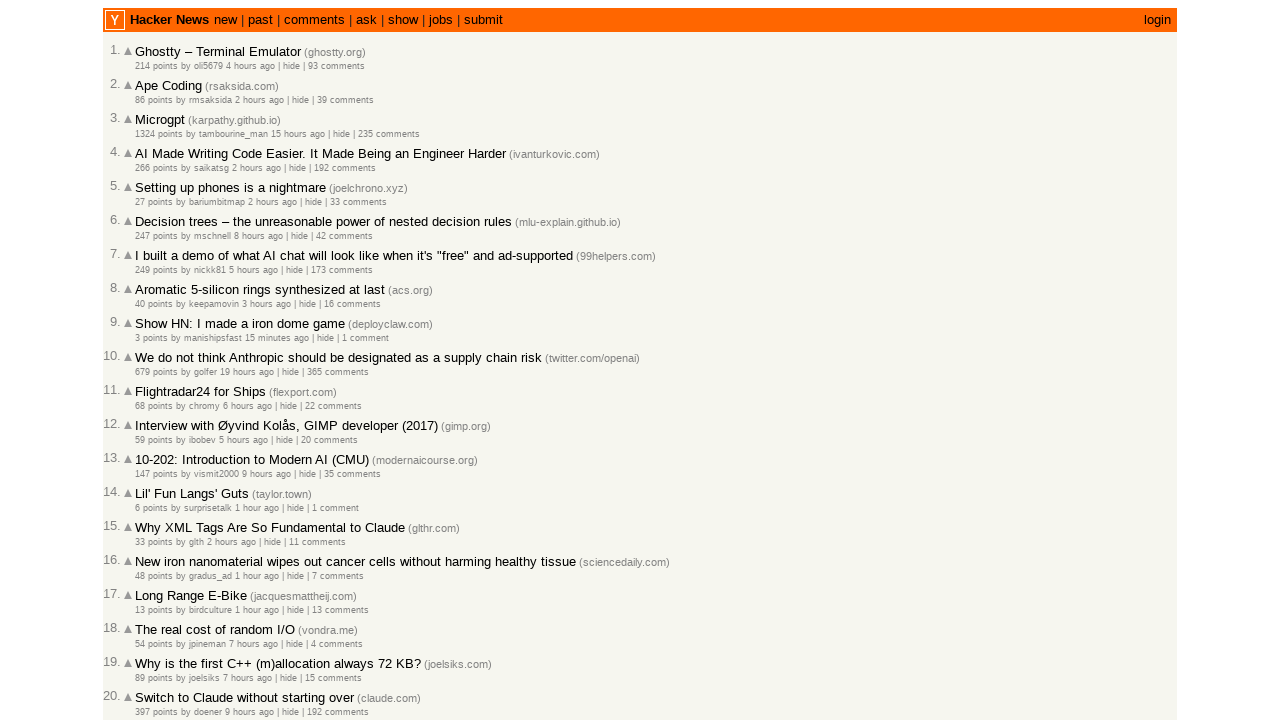

Clicked the 'past' link at (260, 20) on text=past
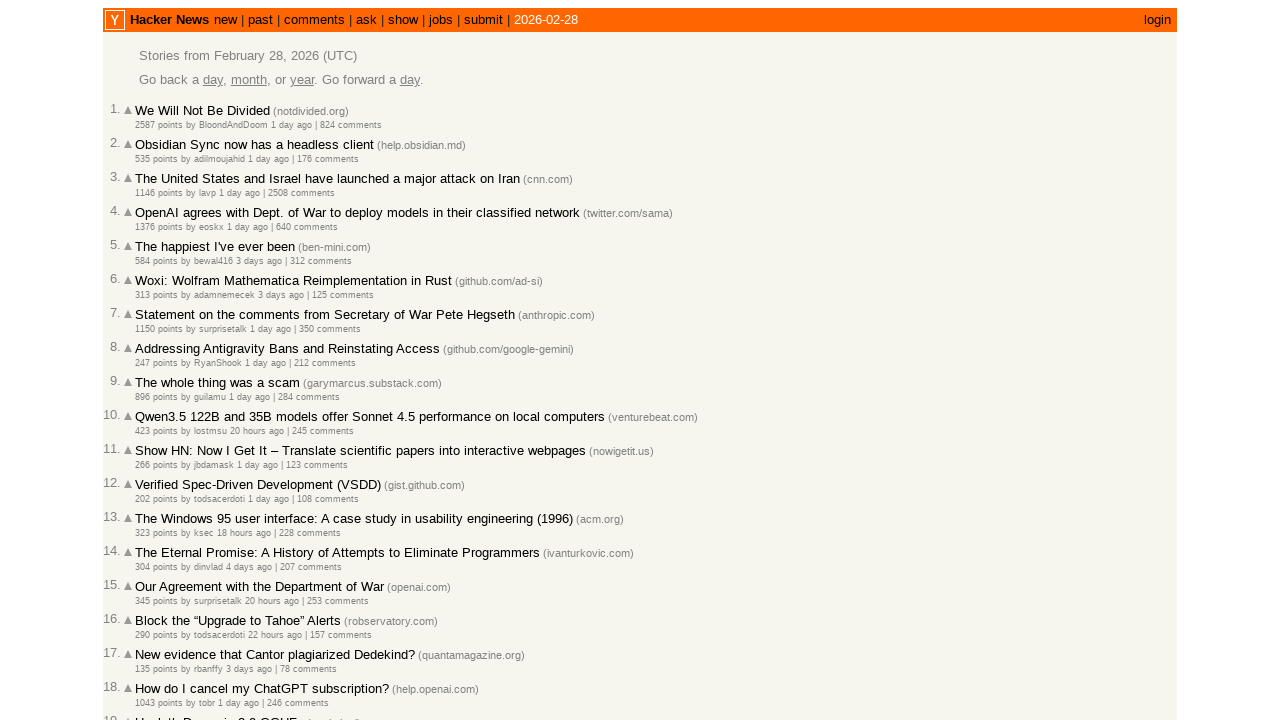

Waited for navigation to past page
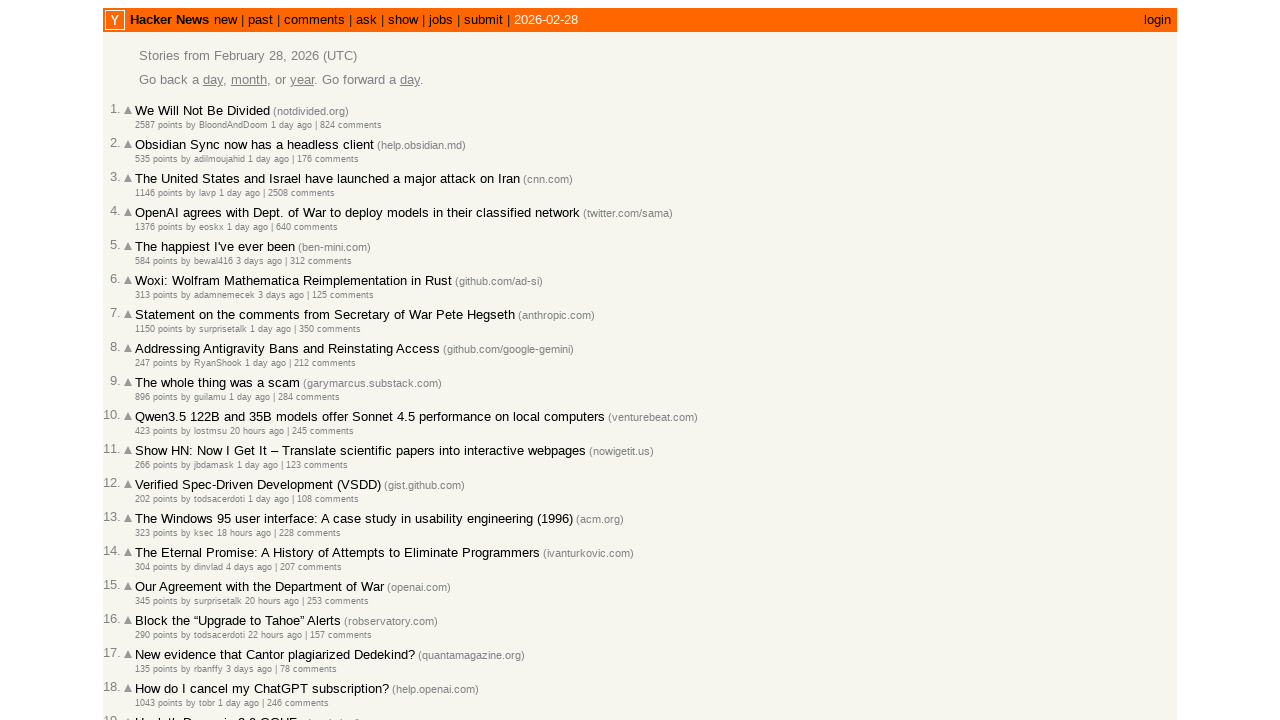

Located the latest article's age element
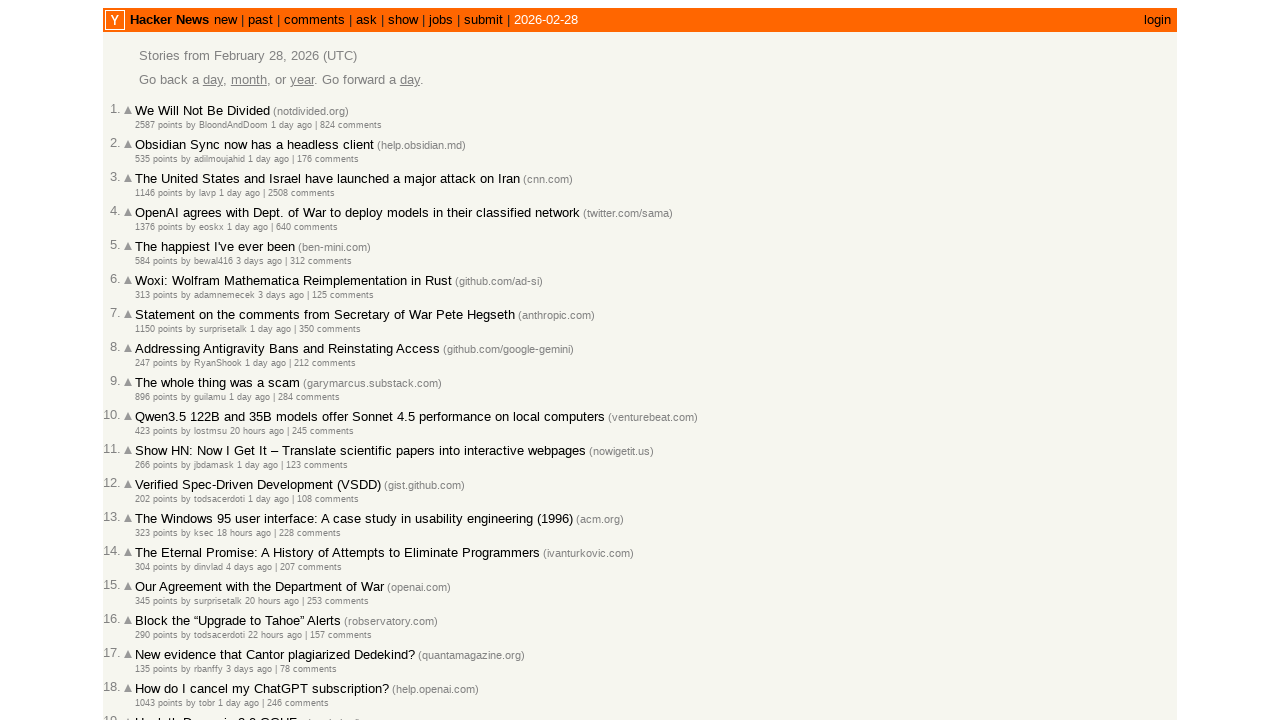

Extracted article date: 2026-02-28
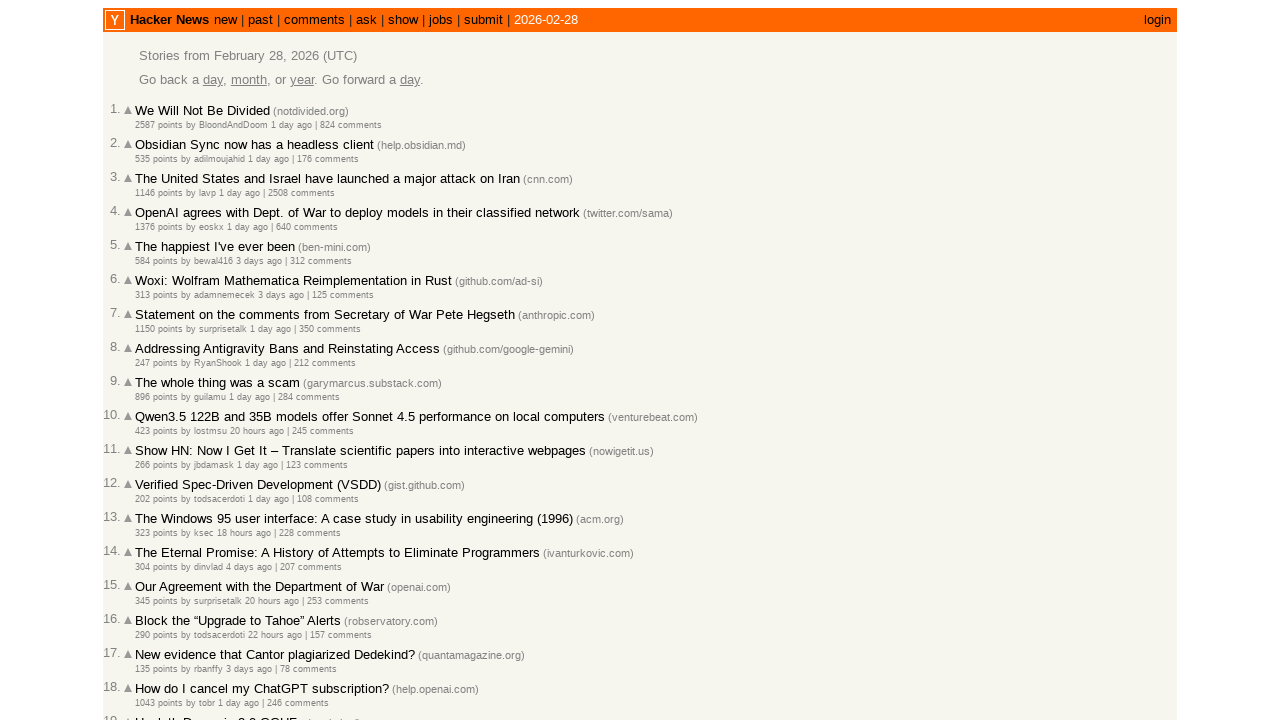

Verified that article date matches page title
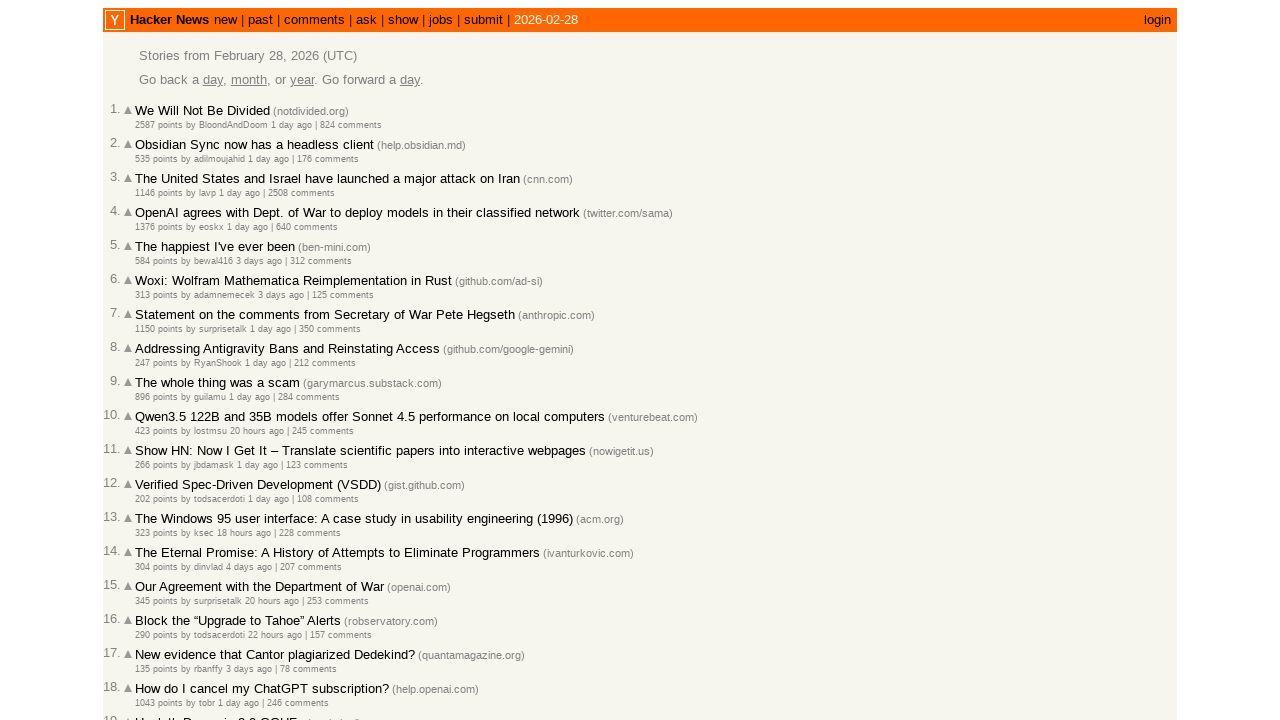

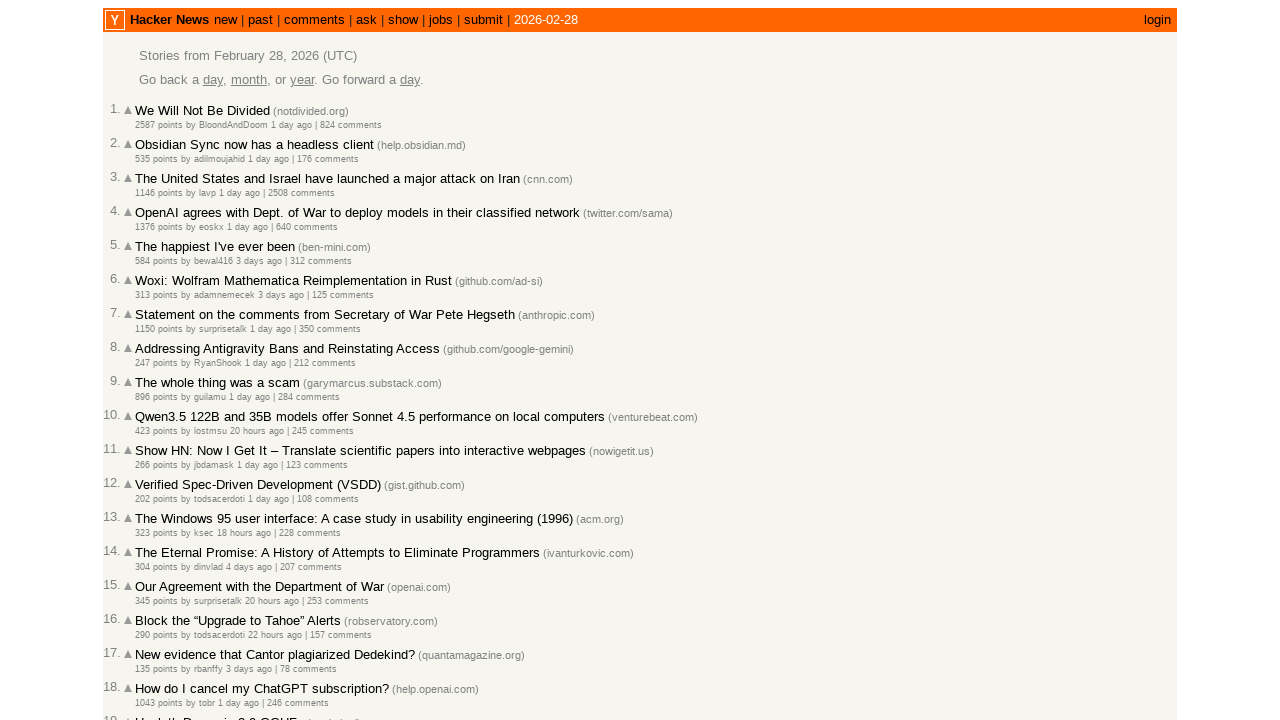